Tests drag and drop functionality by dragging element A to element B using both the dragTo method and manual mouse-based drag and drop approach

Starting URL: https://the-internet.herokuapp.com/drag_and_drop

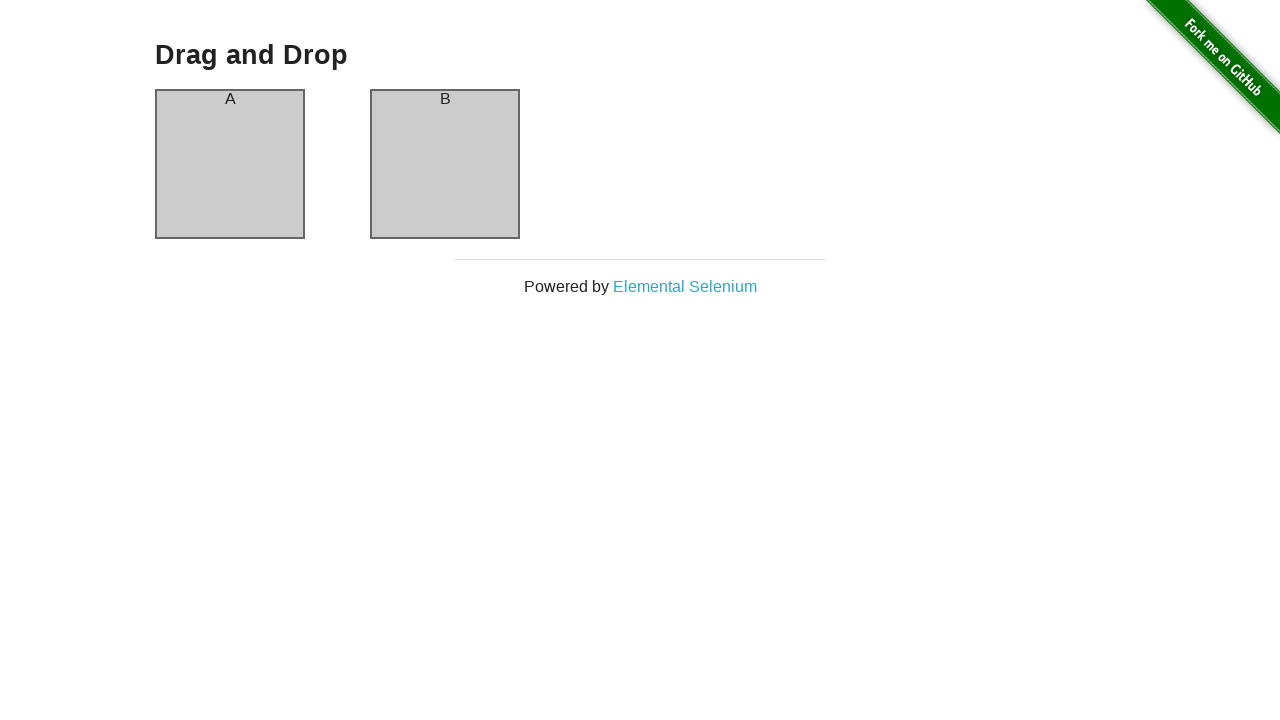

Dragged column A to column B using dragTo method at (445, 164)
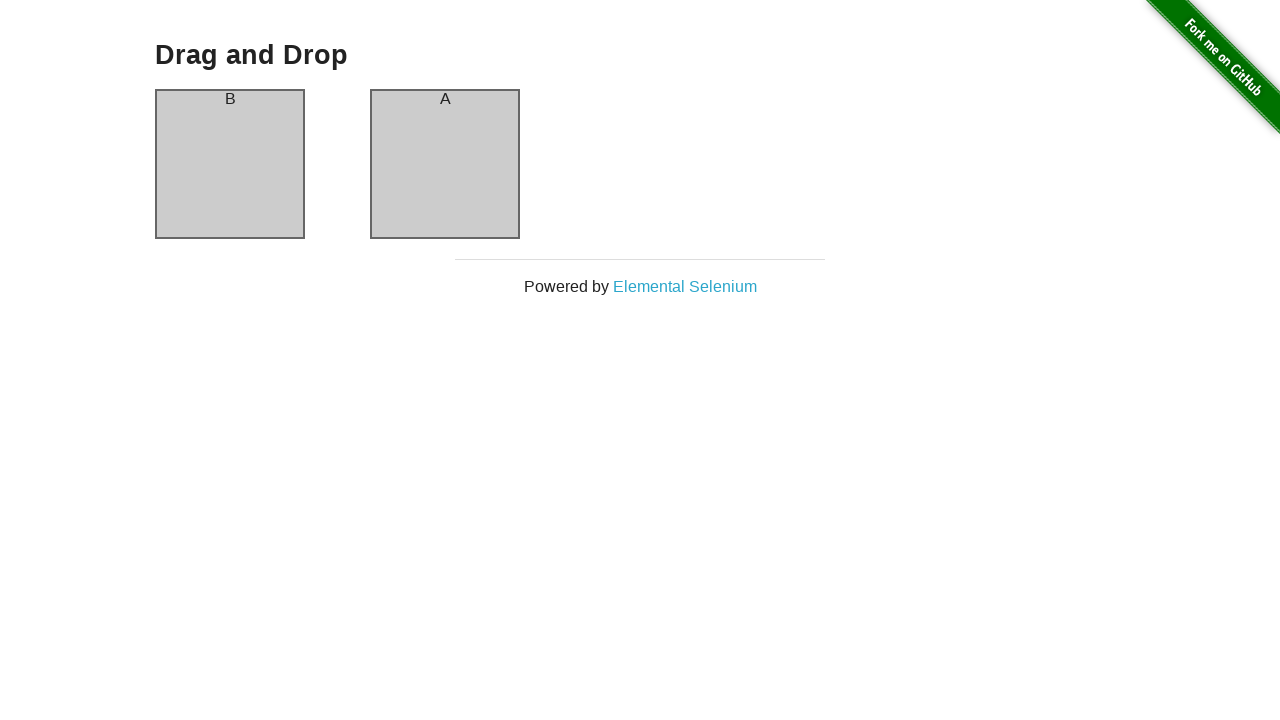

Hovered over column A at (230, 164) on #column-a
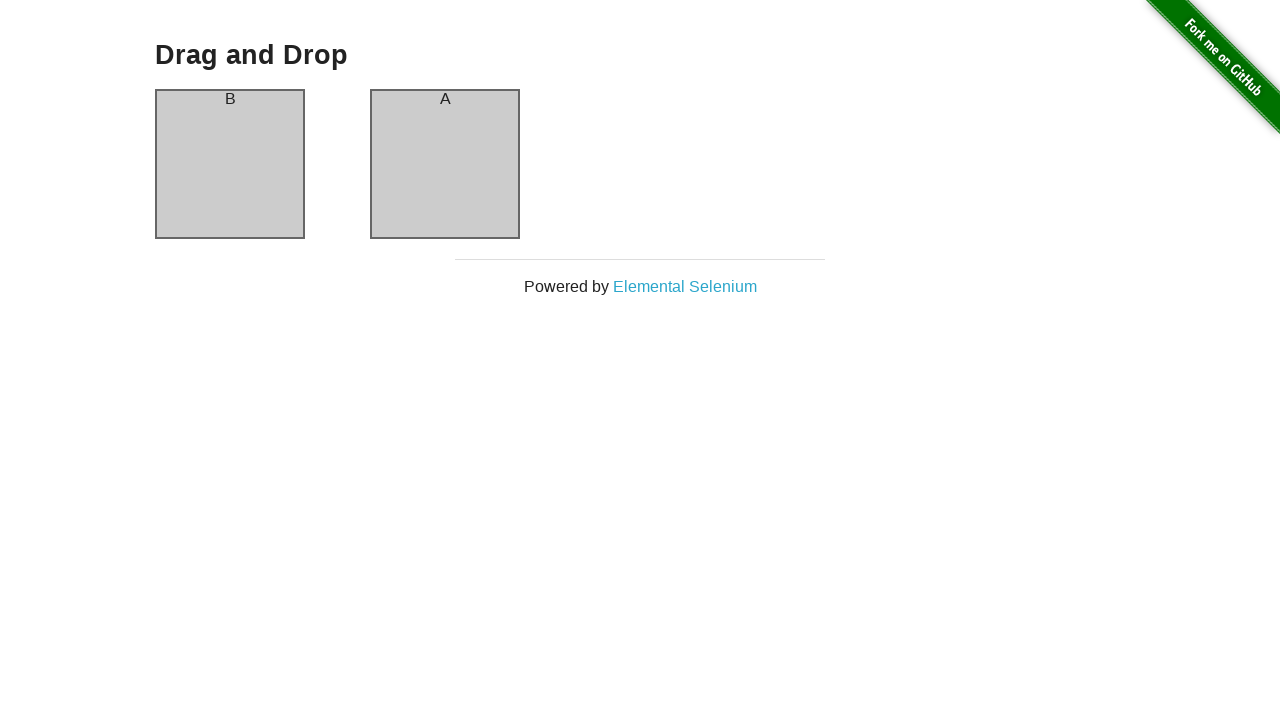

Pressed mouse button down on column A at (230, 164)
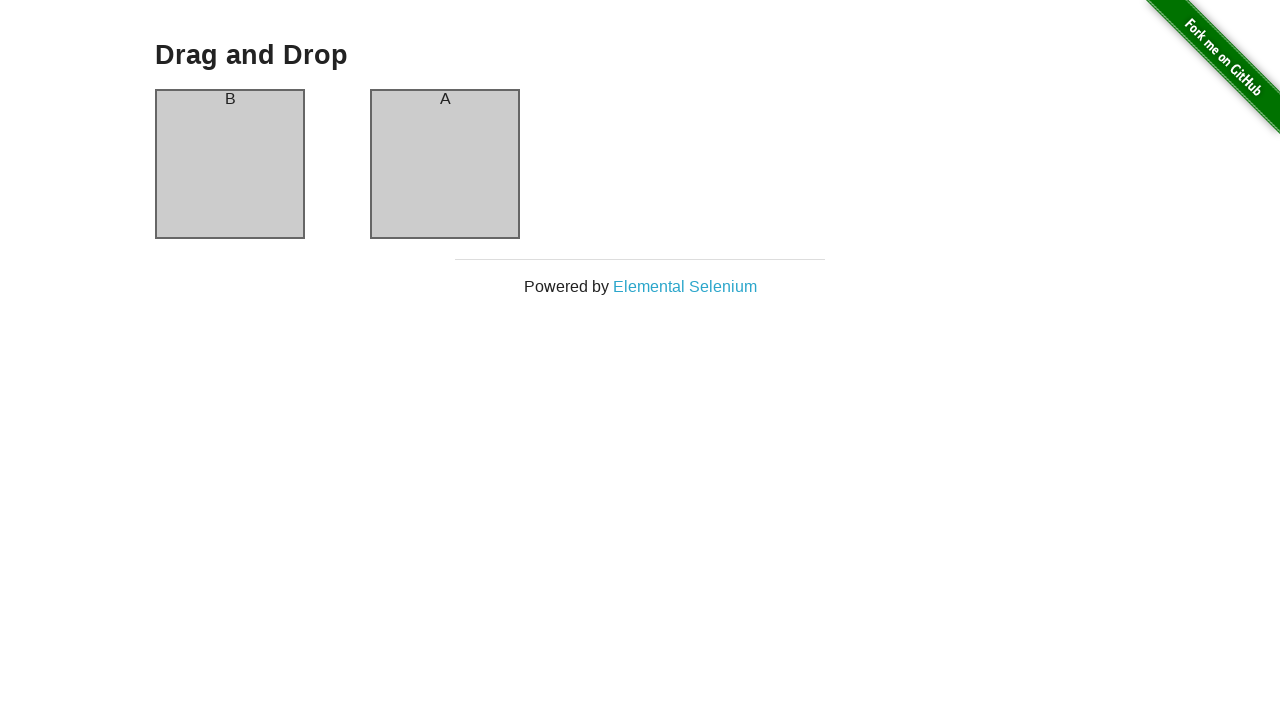

Hovered over column B at (445, 164) on #column-b
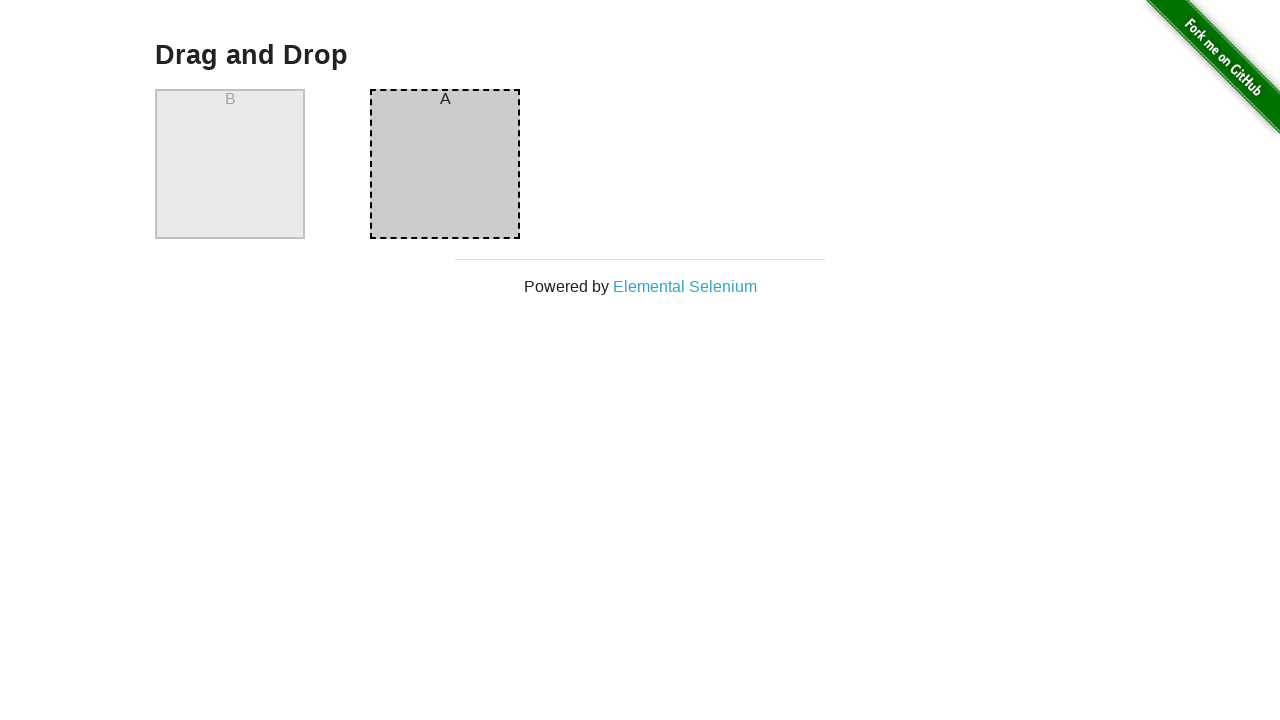

Released mouse button on column B to complete manual drag and drop at (445, 164)
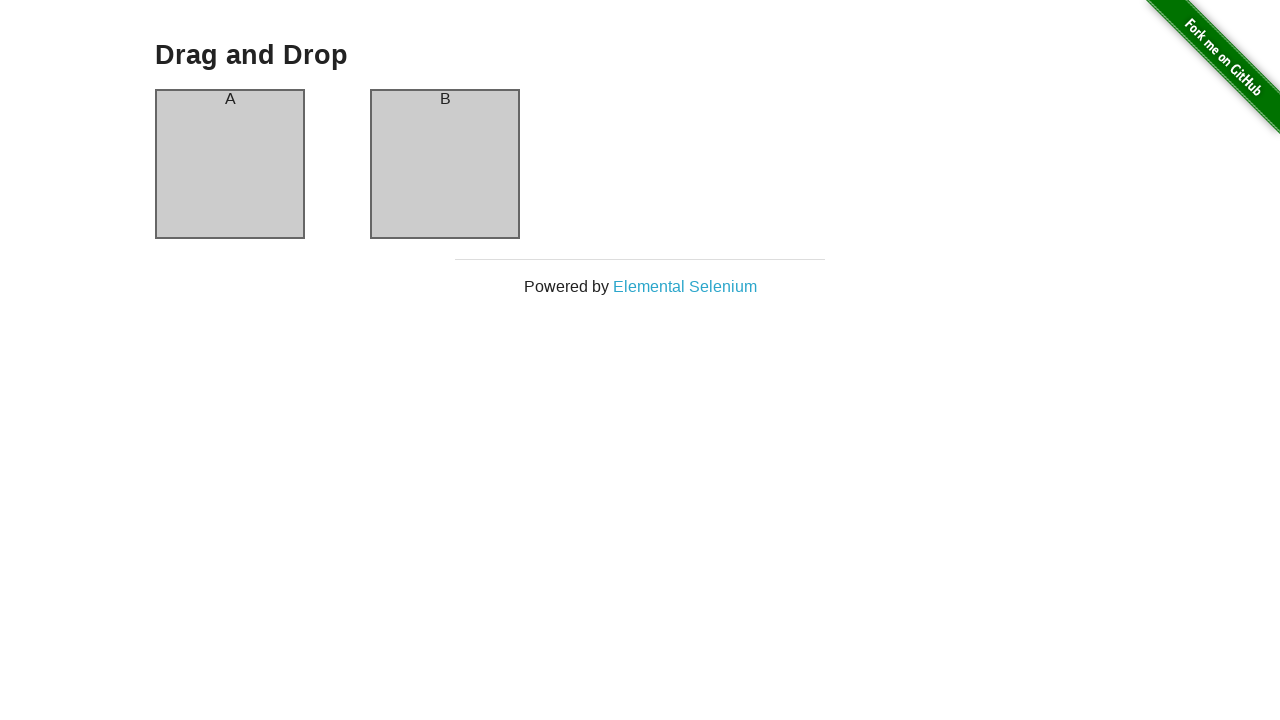

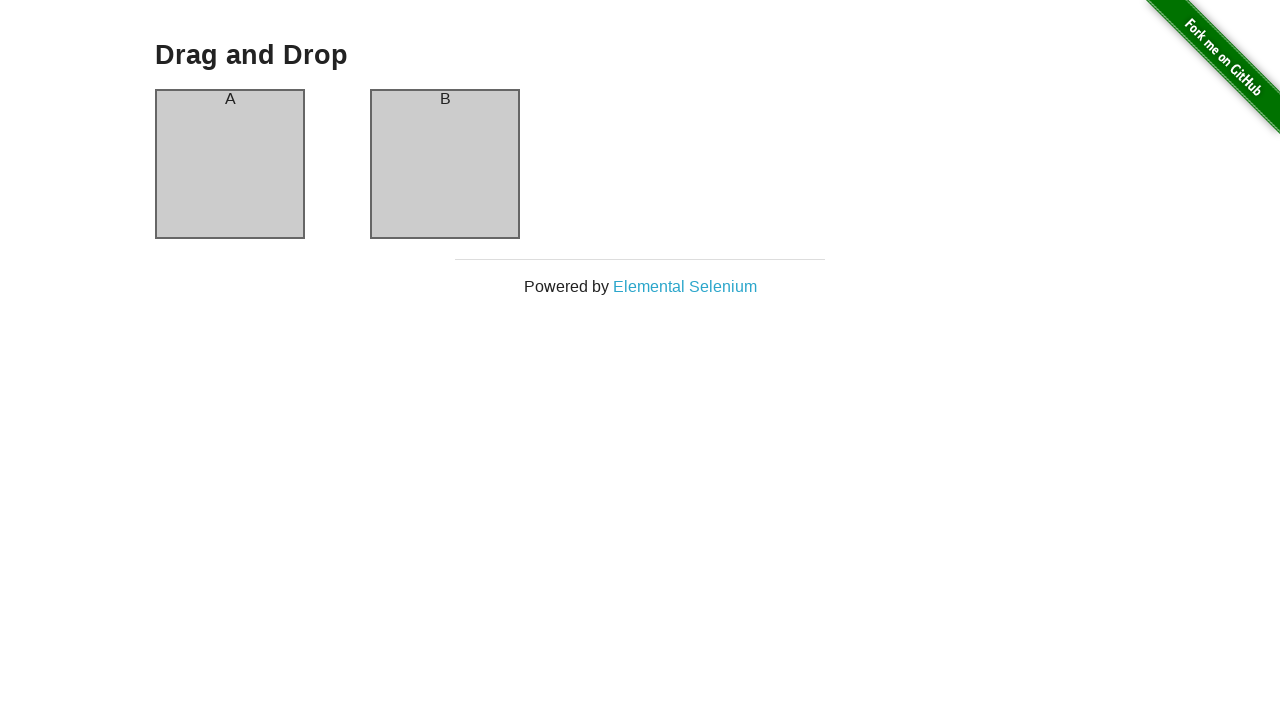